Fills out a form with first name, last name, and email fields, then submits it using the Enter key

Starting URL: http://secure-retreat-92358.herokuapp.com/

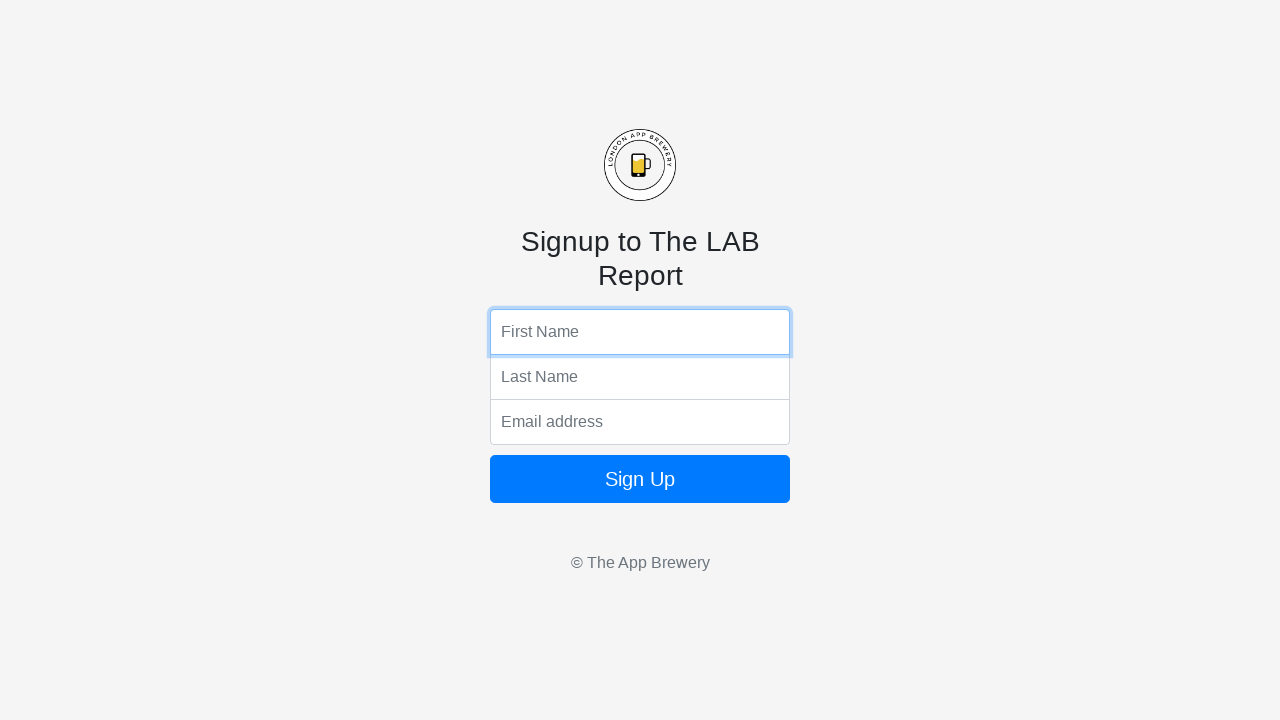

Filled first name field with 'Dave' on input[name='fName']
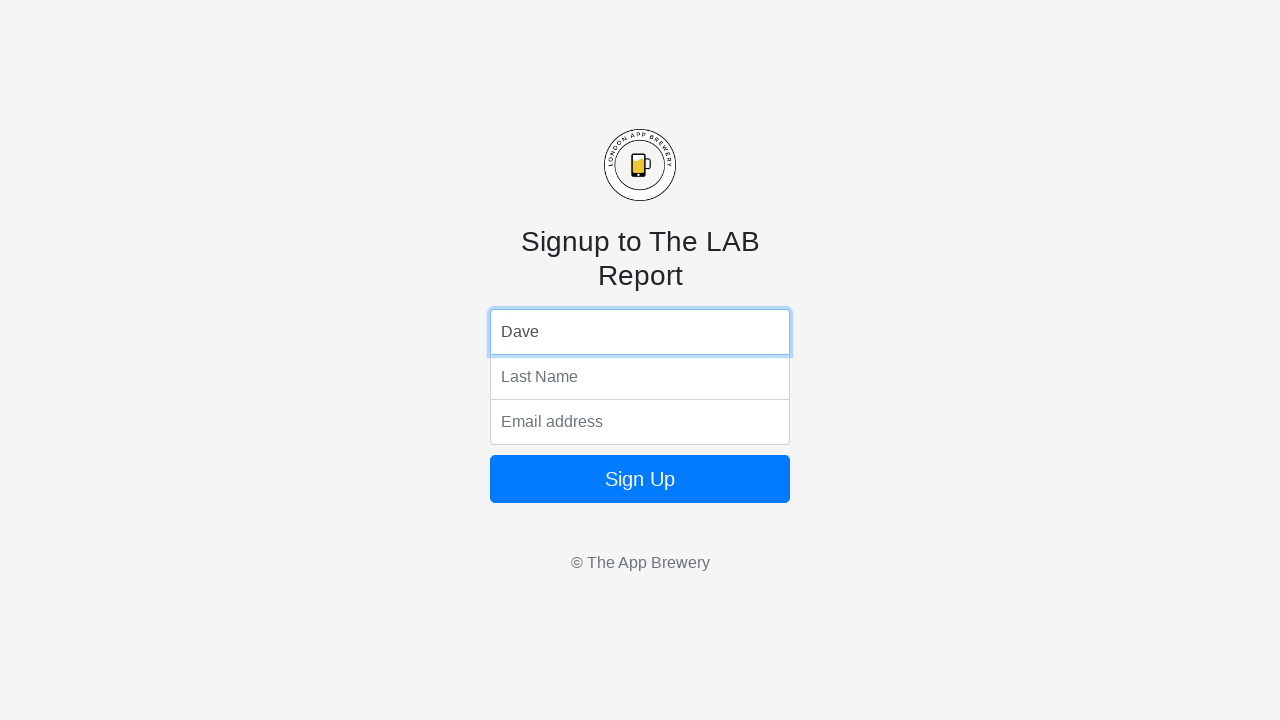

Filled last name field with 'Roger' on input[name='lName']
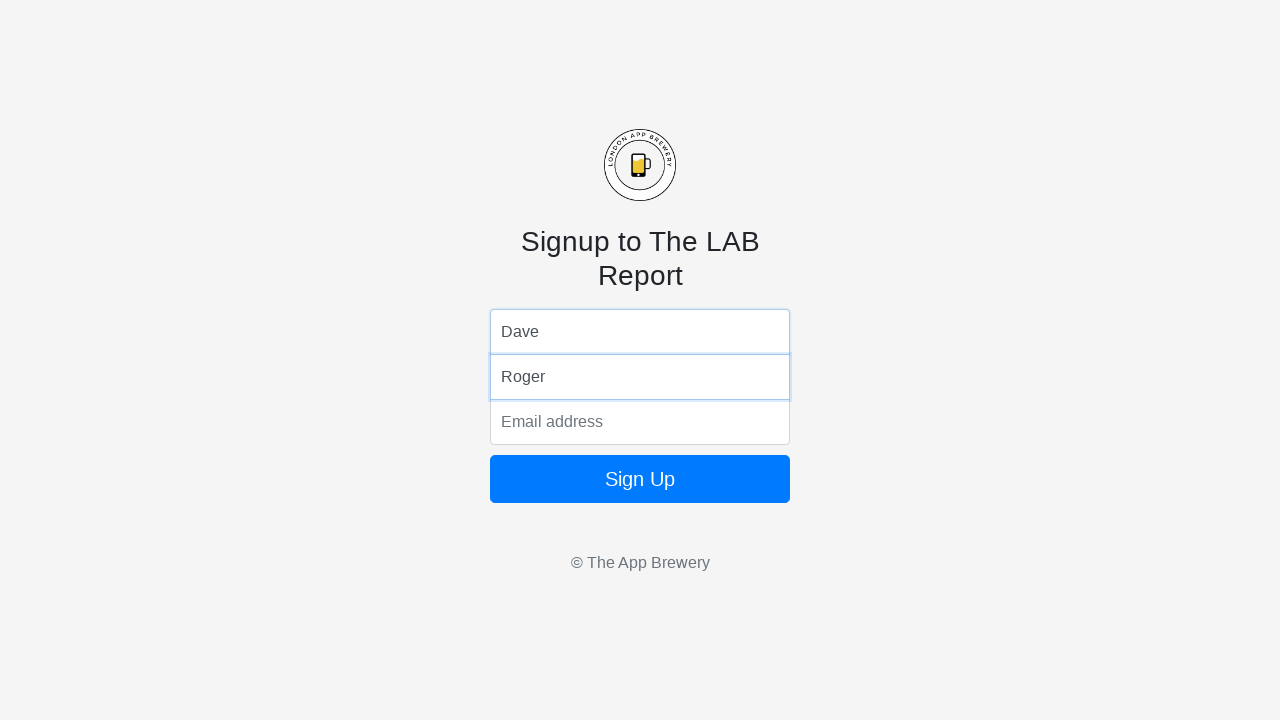

Filled email field with 'Dave@test.com' on input[name='email']
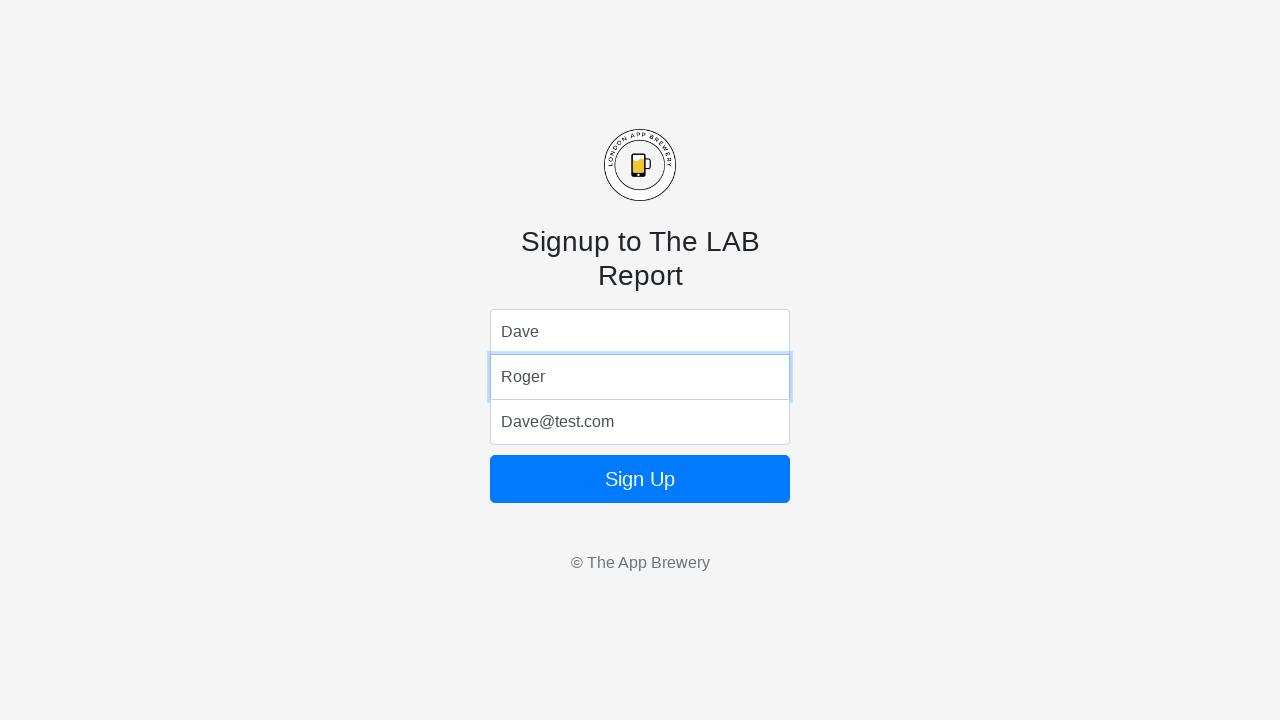

Submitted form by pressing Enter on email field on input[name='email']
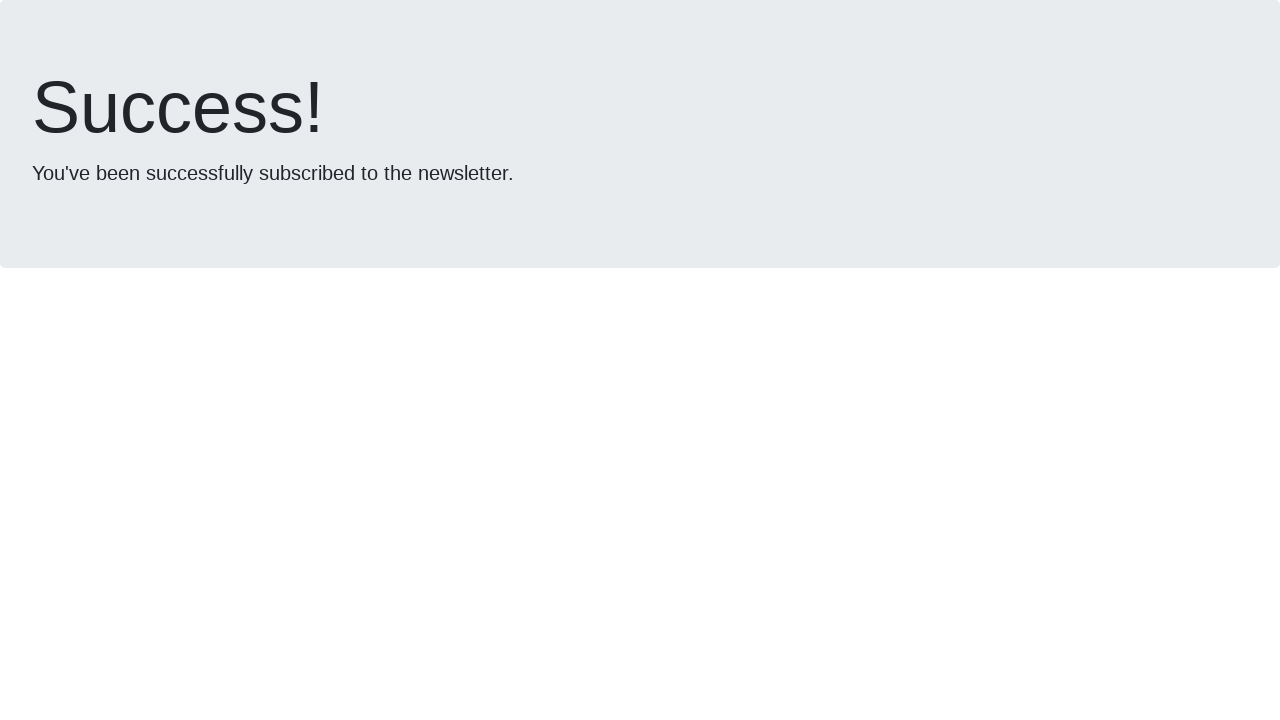

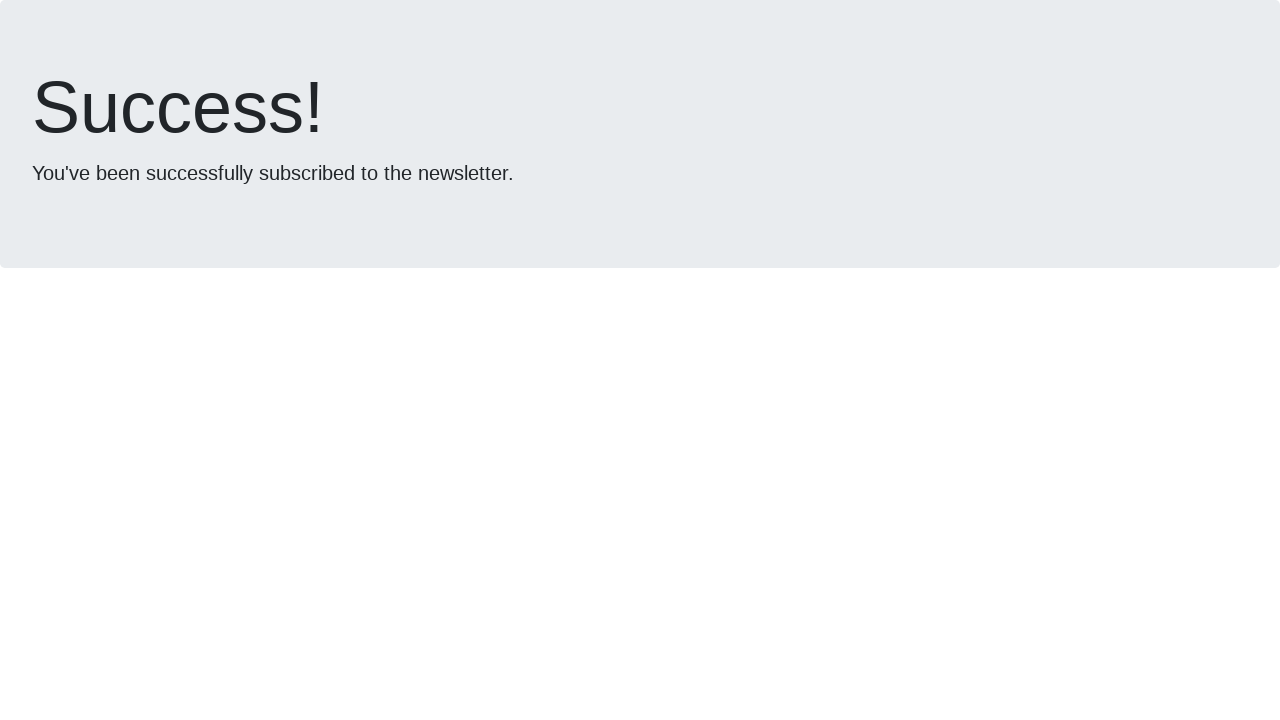